Tests drag and drop functionality by dragging a price slider element horizontally to the left

Starting URL: https://omayo.blogspot.com/p/page3.html

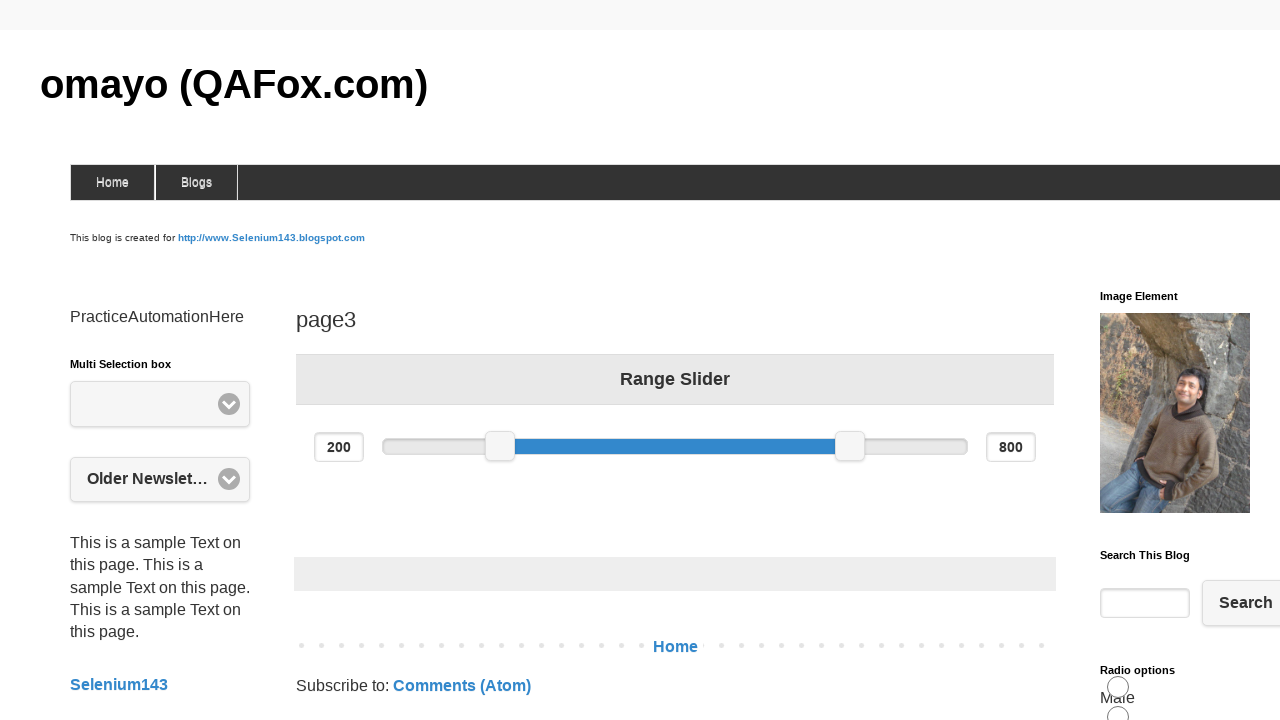

Navigated to page3.html
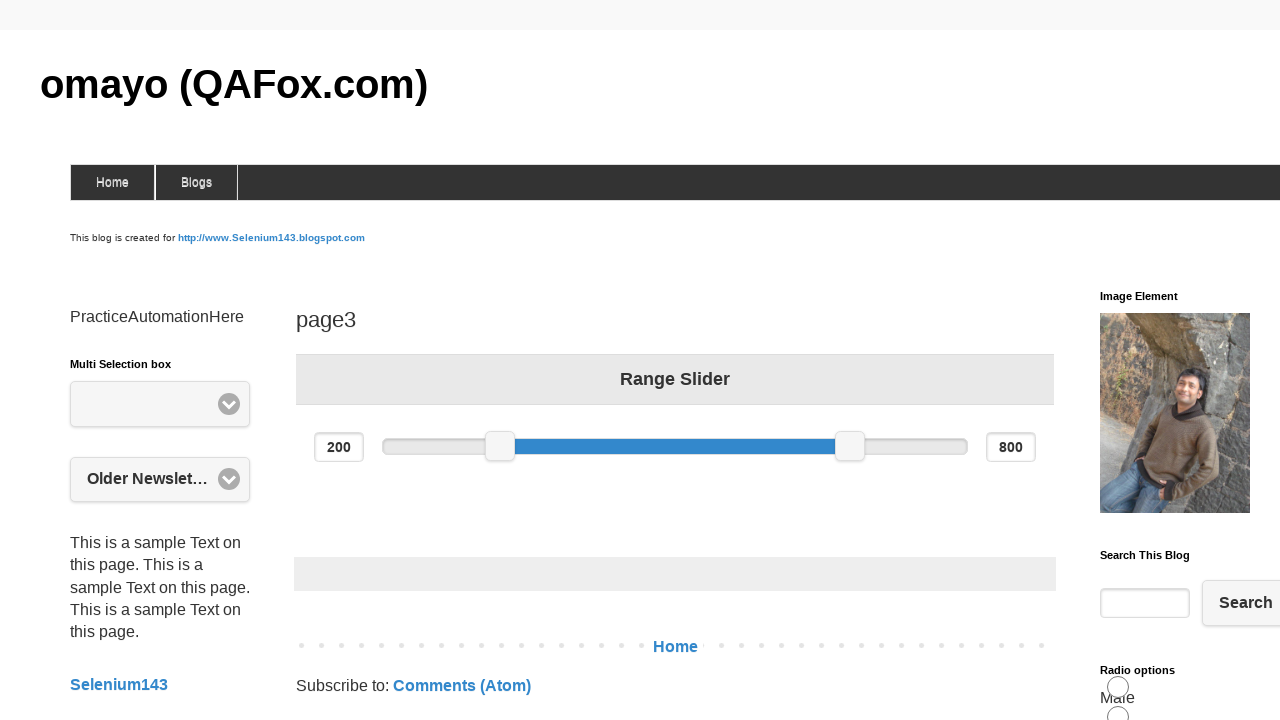

Located price slider element
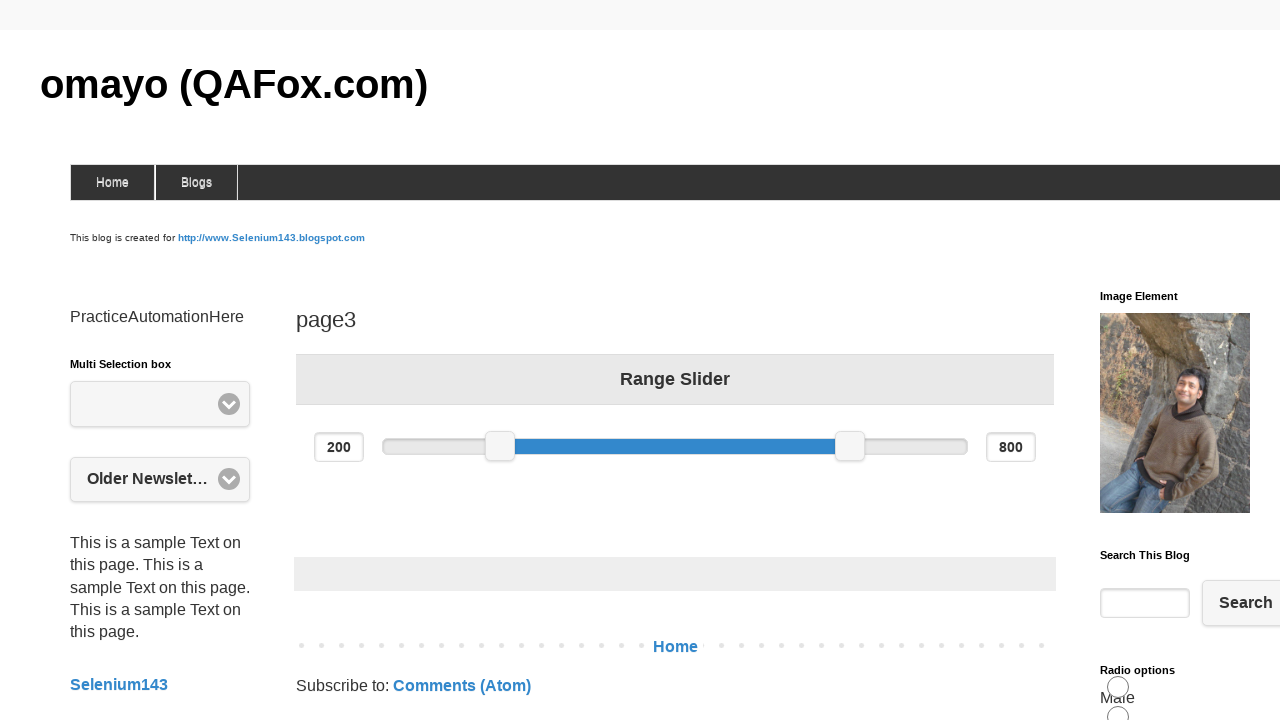

Price slider became visible
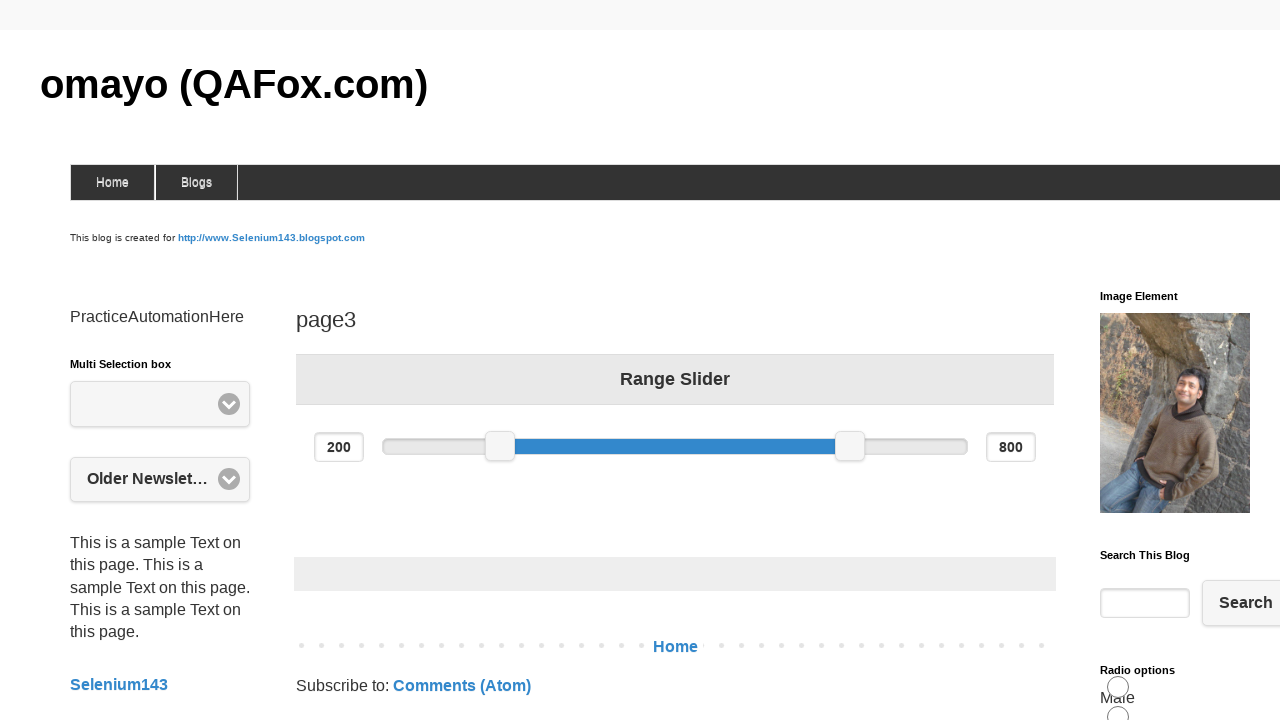

Retrieved bounding box of price slider
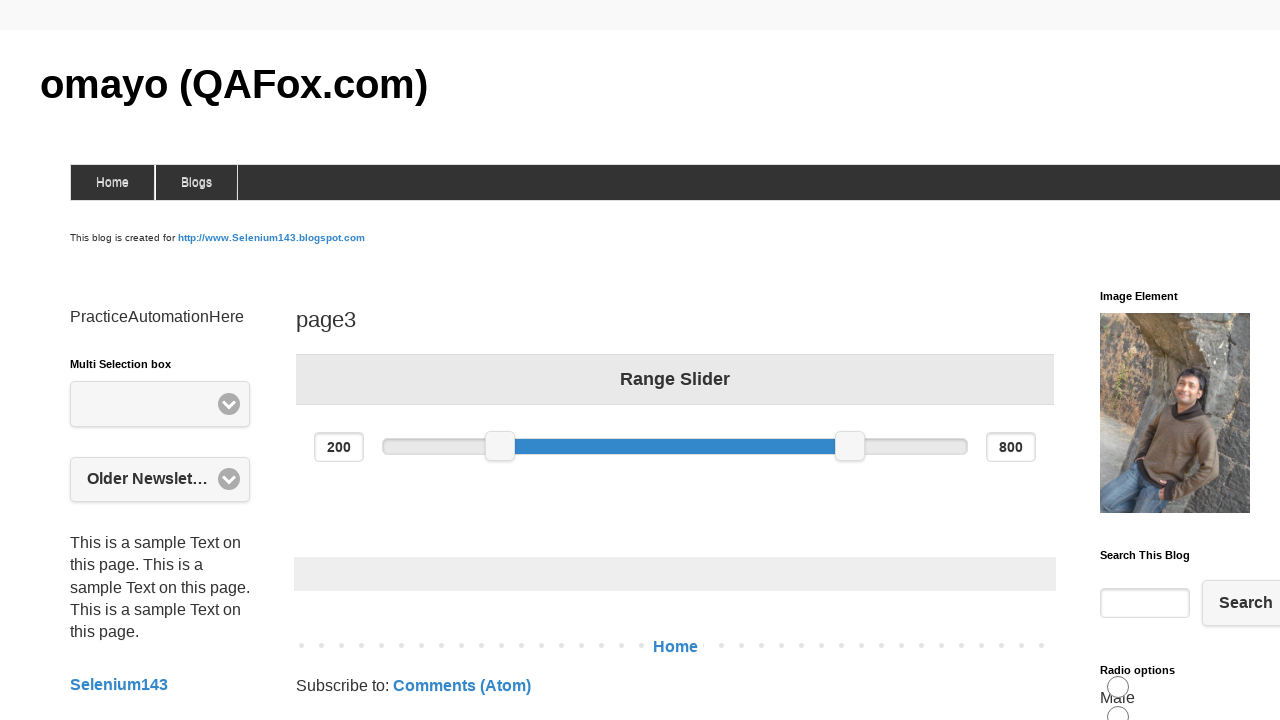

Moved mouse to center of price slider at (500, 446)
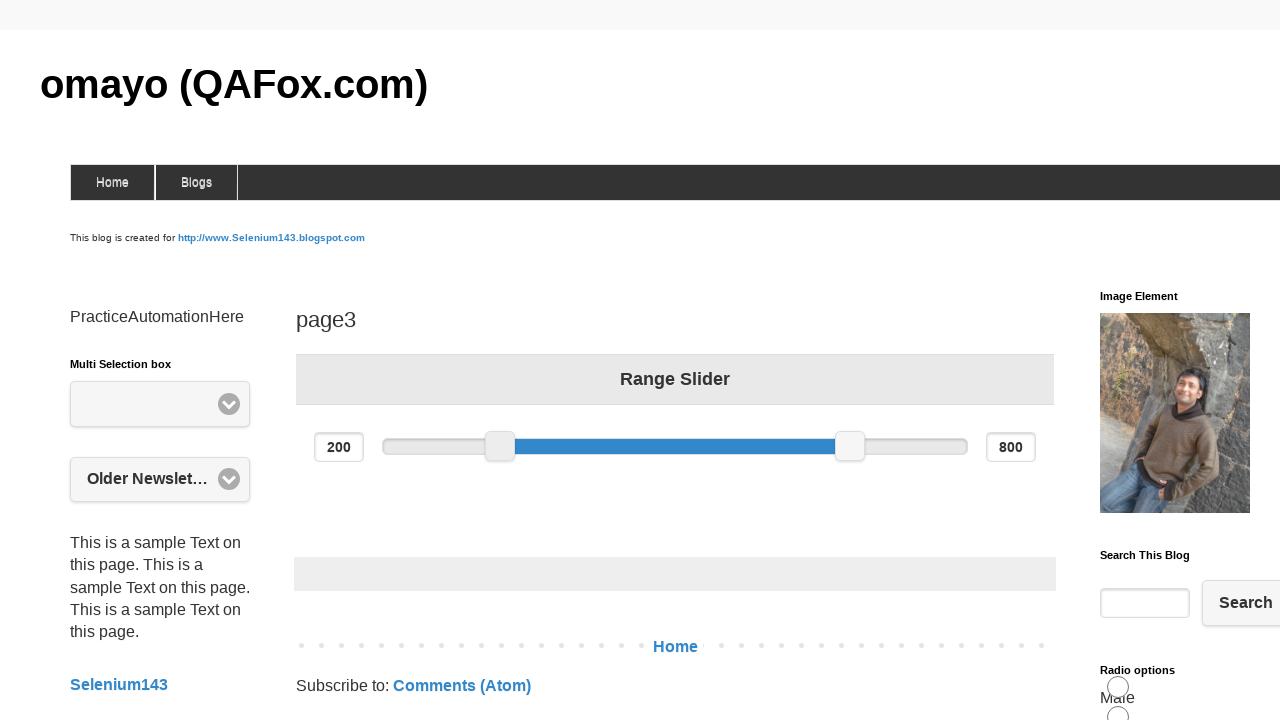

Pressed down mouse button on slider at (500, 446)
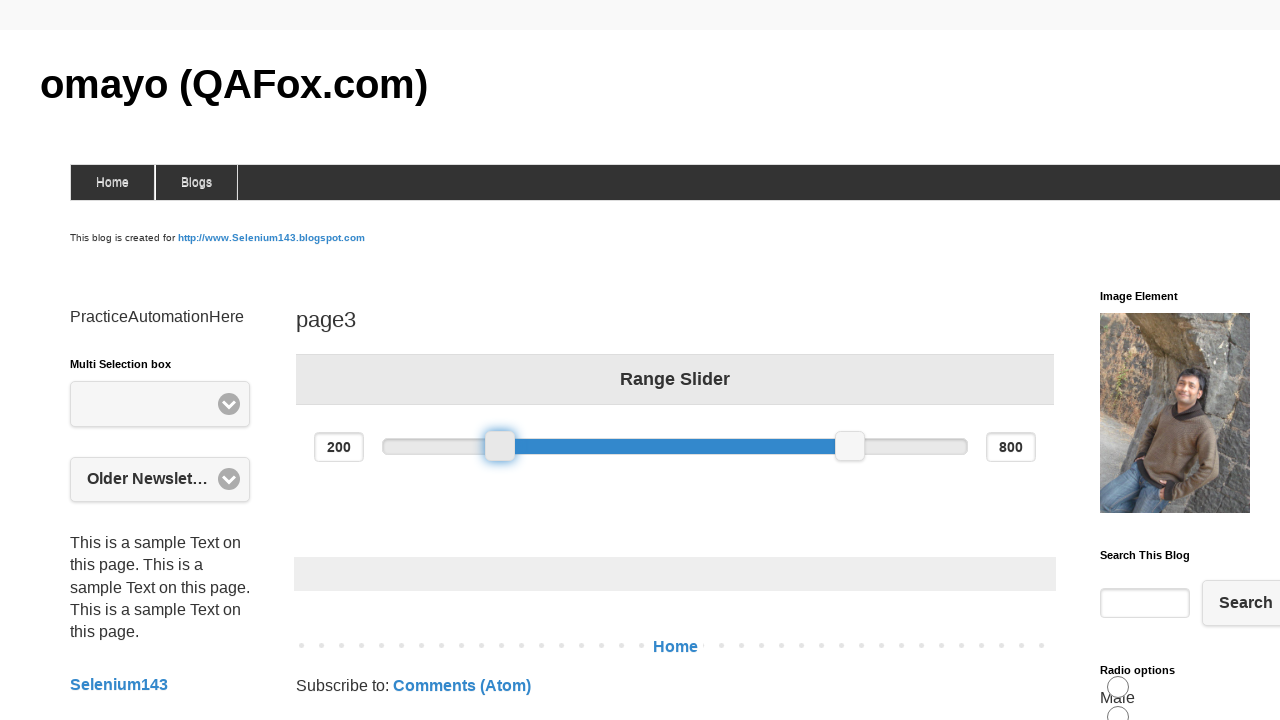

Dragged price slider 50 pixels to the left at (450, 446)
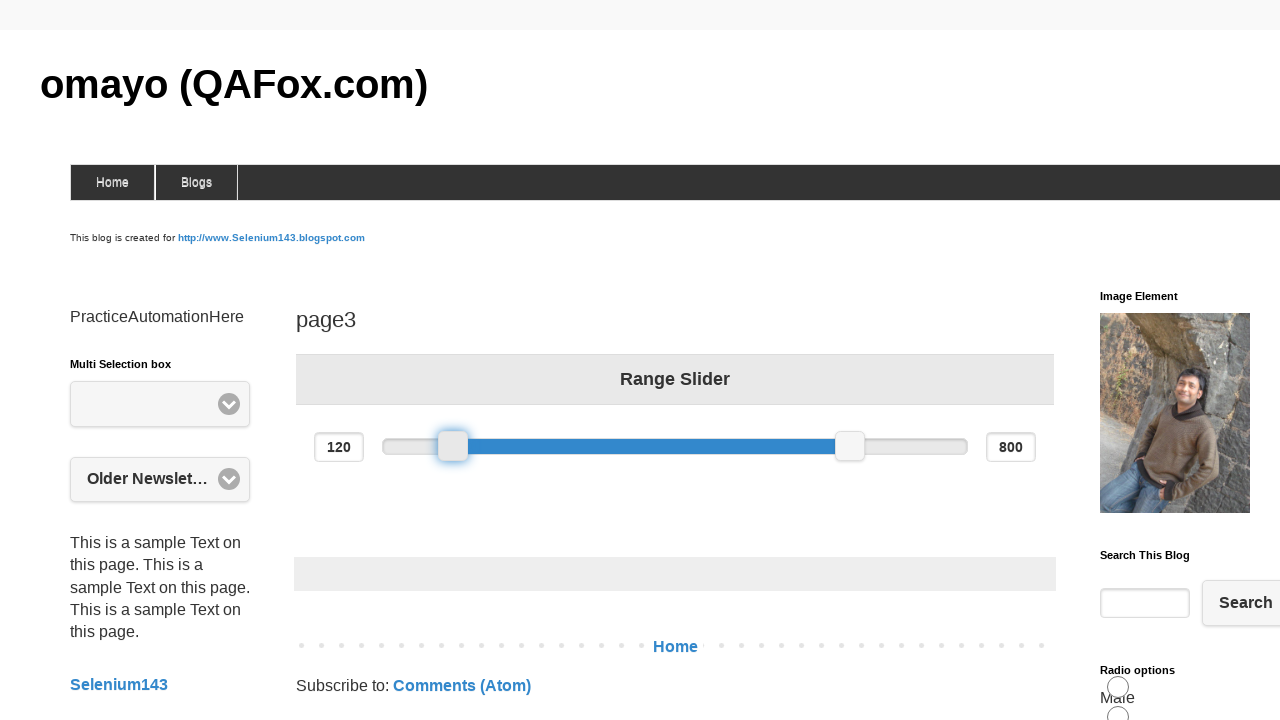

Released mouse button, drag and drop complete at (450, 446)
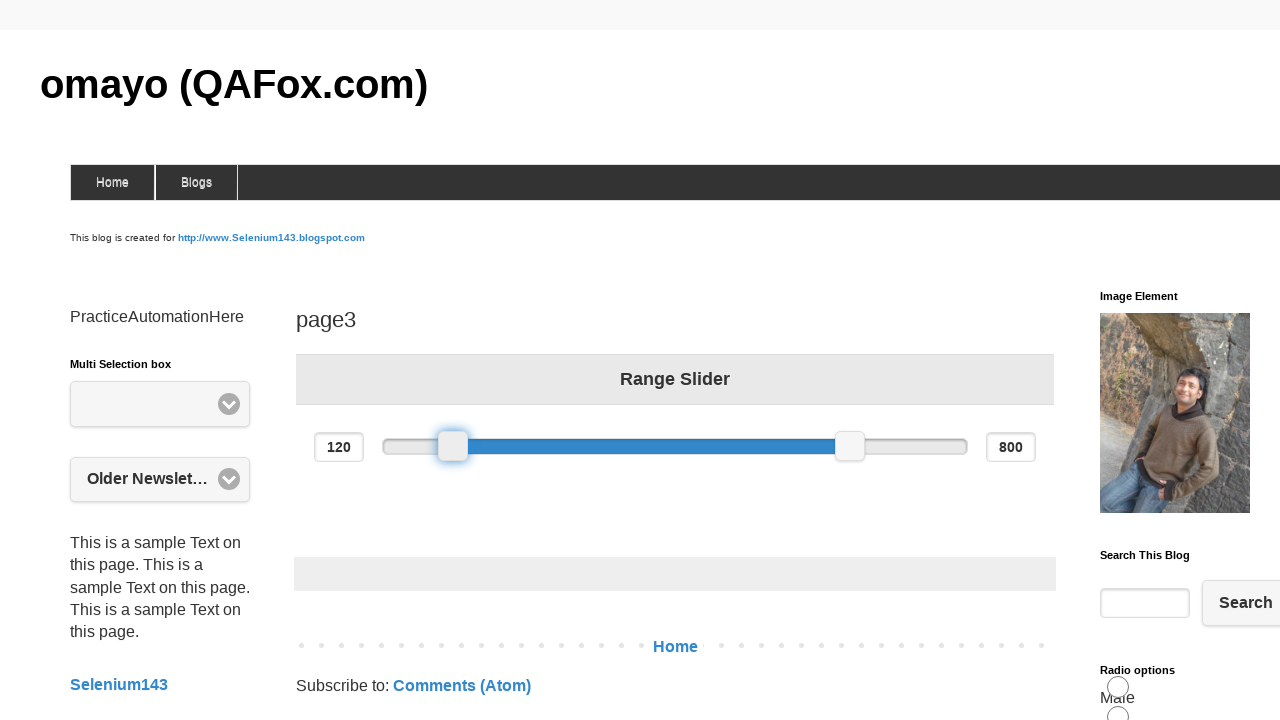

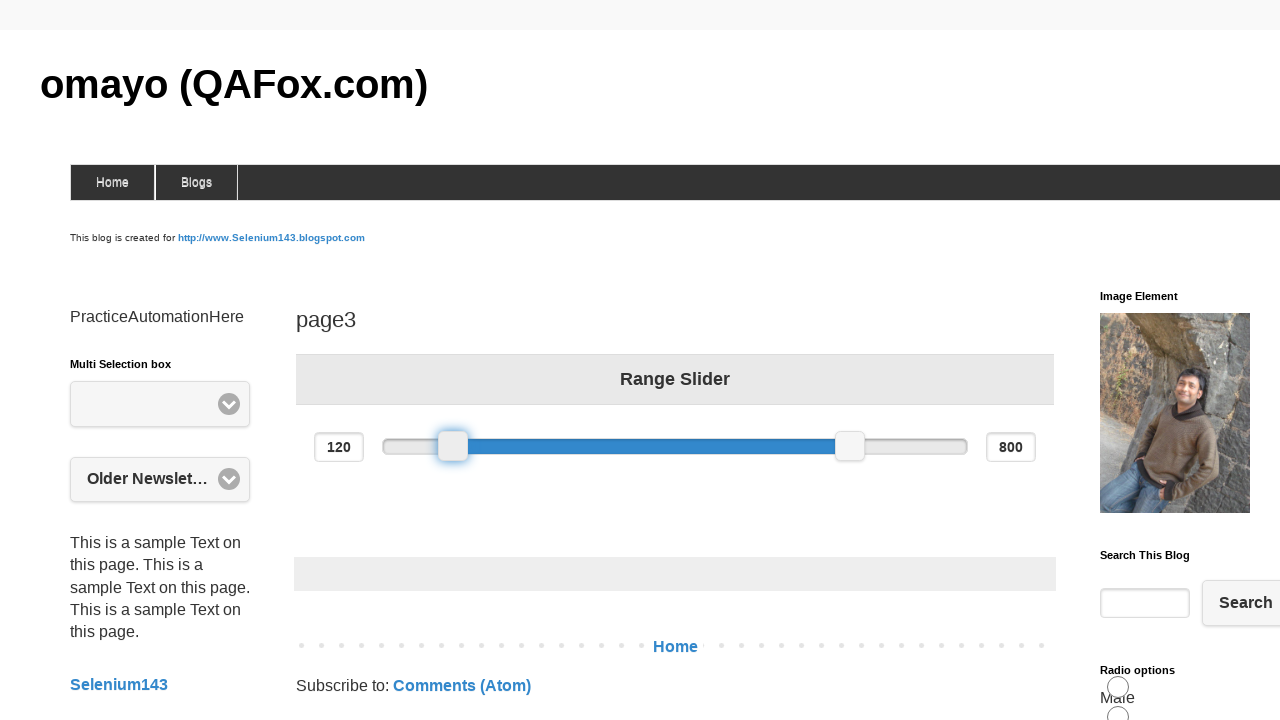